Tests a verification flow by clicking a verify button and asserting that a success message appears on the page.

Starting URL: http://suninjuly.github.io/wait1.html

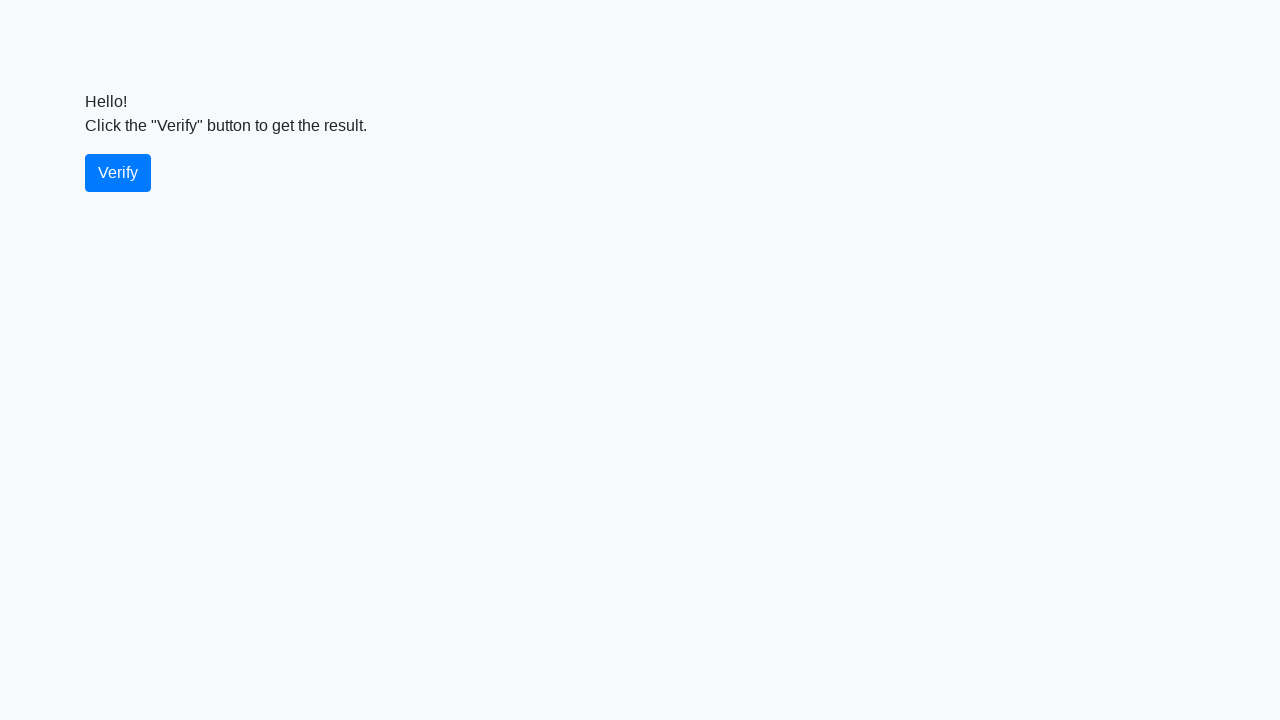

Waited for verify button to be available
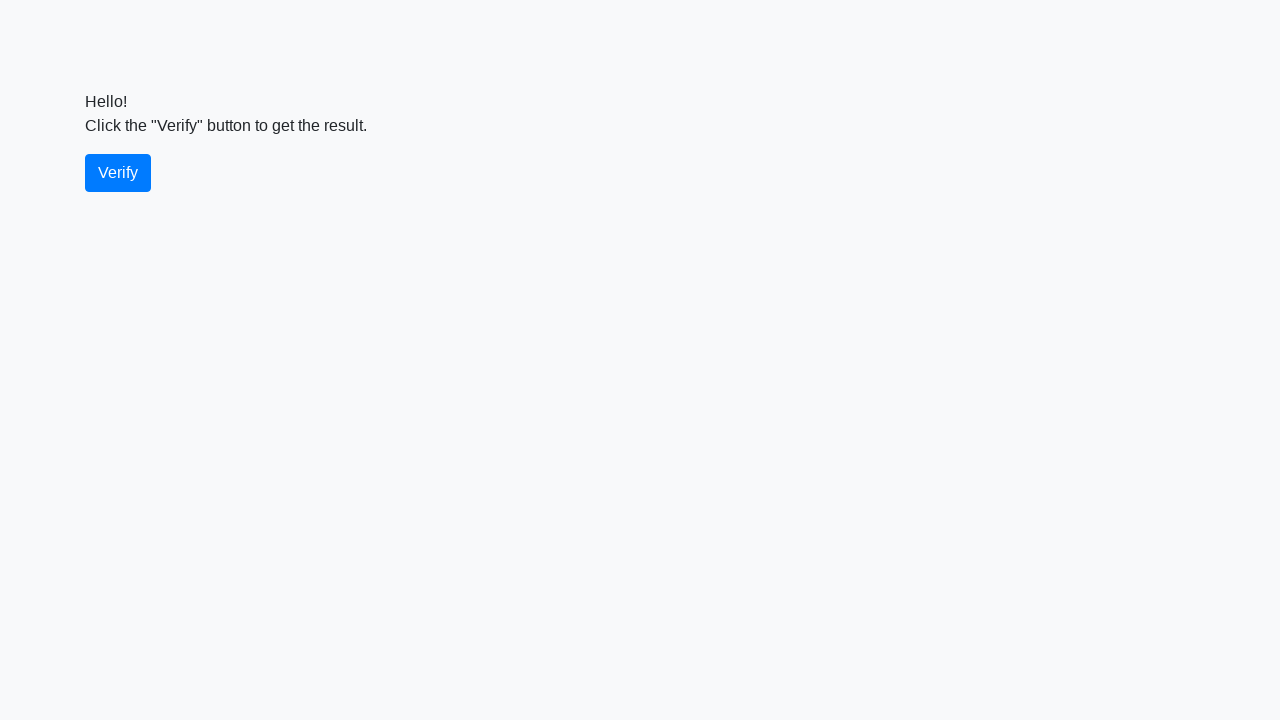

Clicked verify button at (118, 173) on #verify
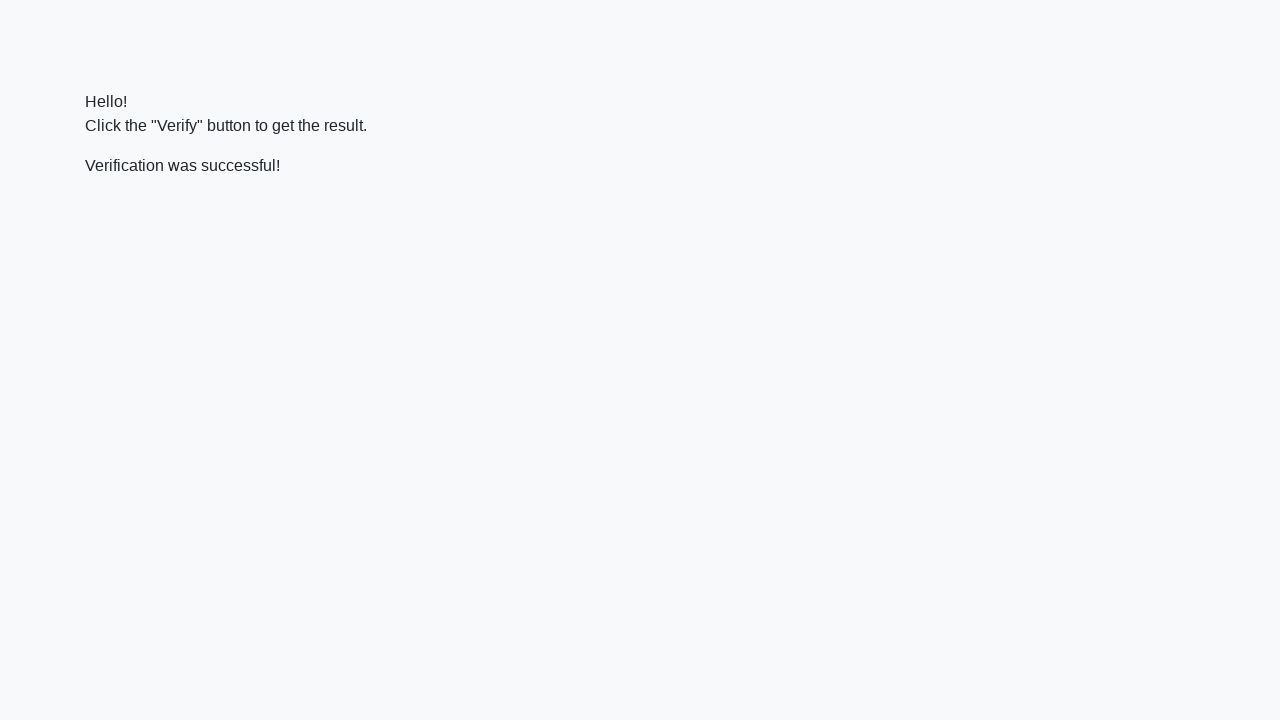

Waited for verification message to appear
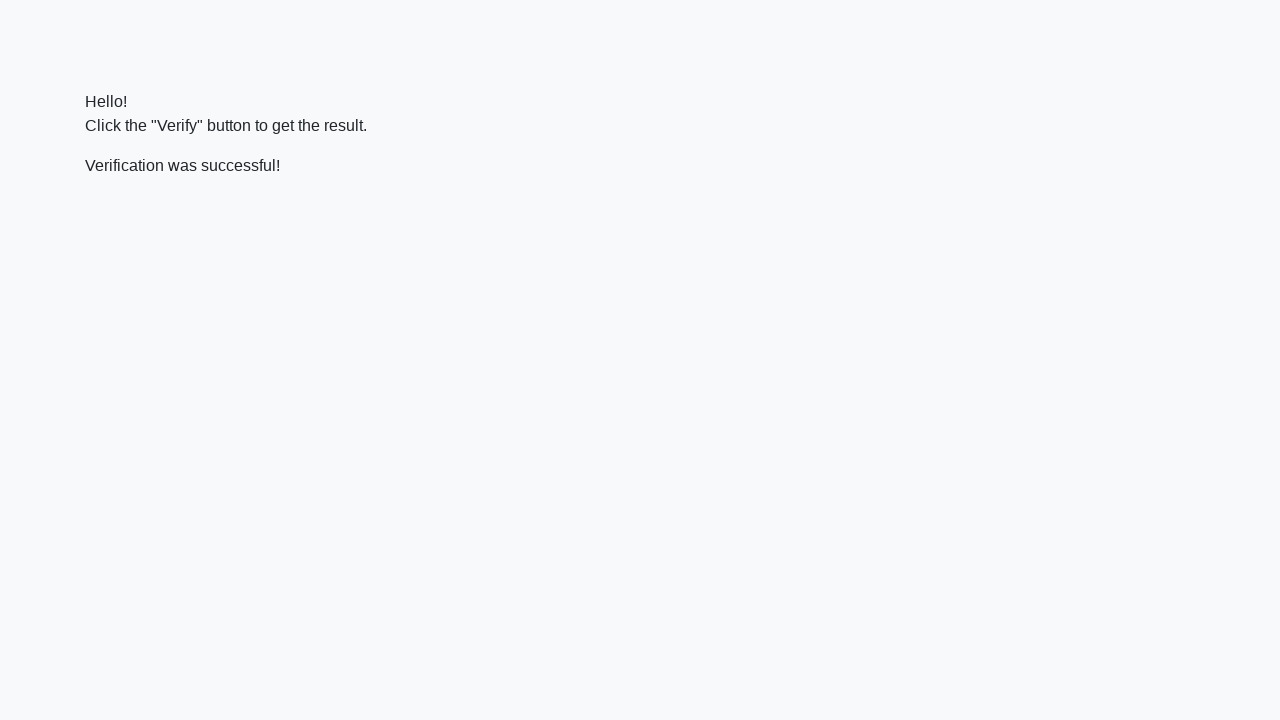

Located verification message element
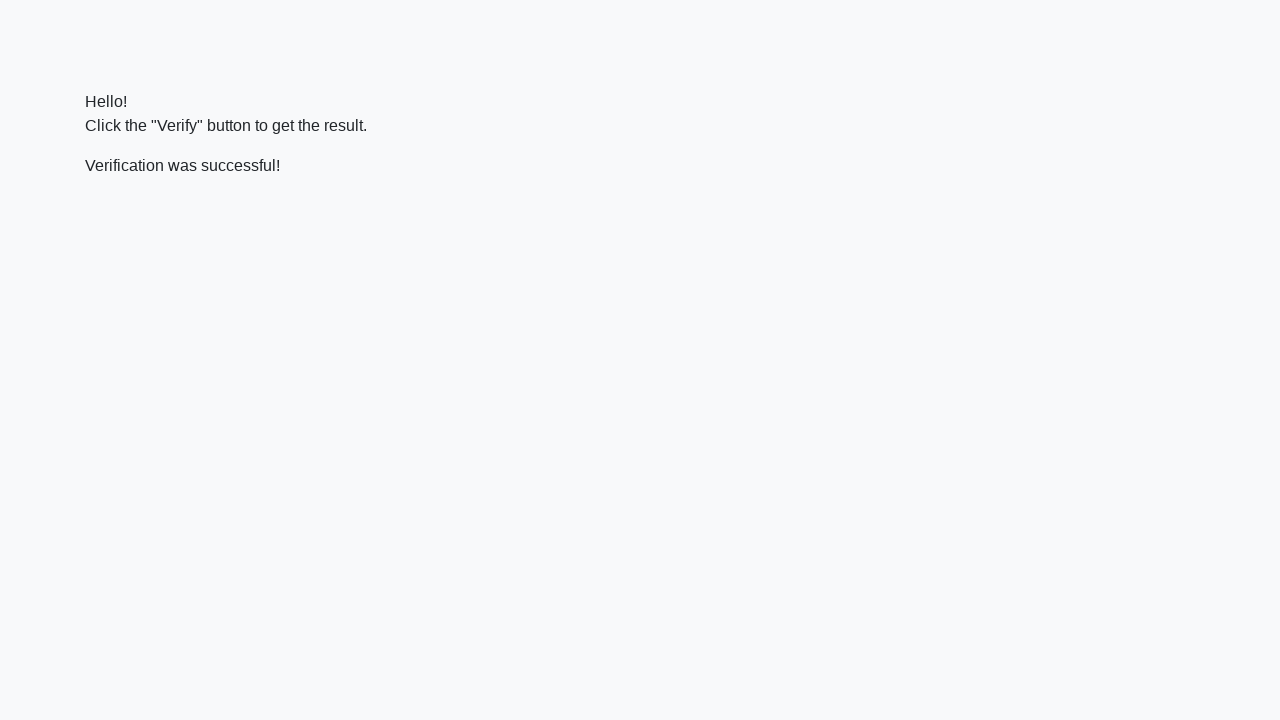

Verified that success message contains 'successful' text
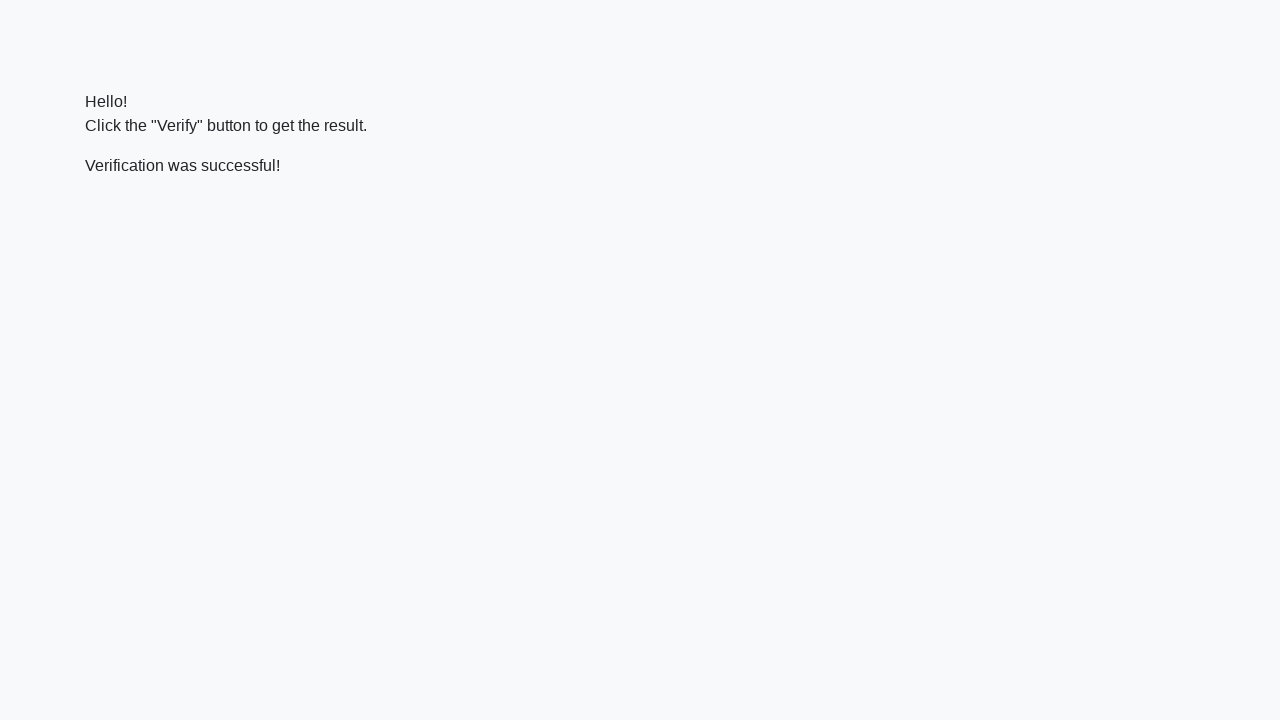

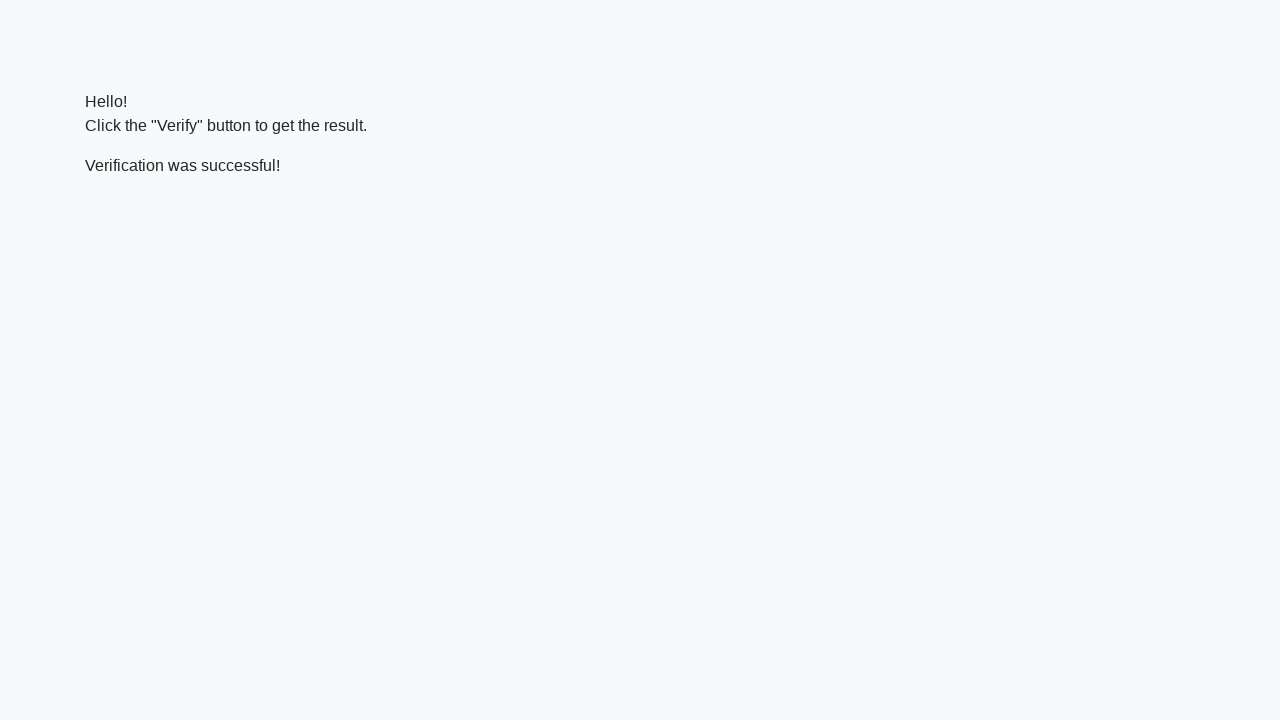